Tests jQuery UI checkbox/radio demo by switching to an iframe and clicking on a radio button option

Starting URL: https://jqueryui.com/checkboxradio/

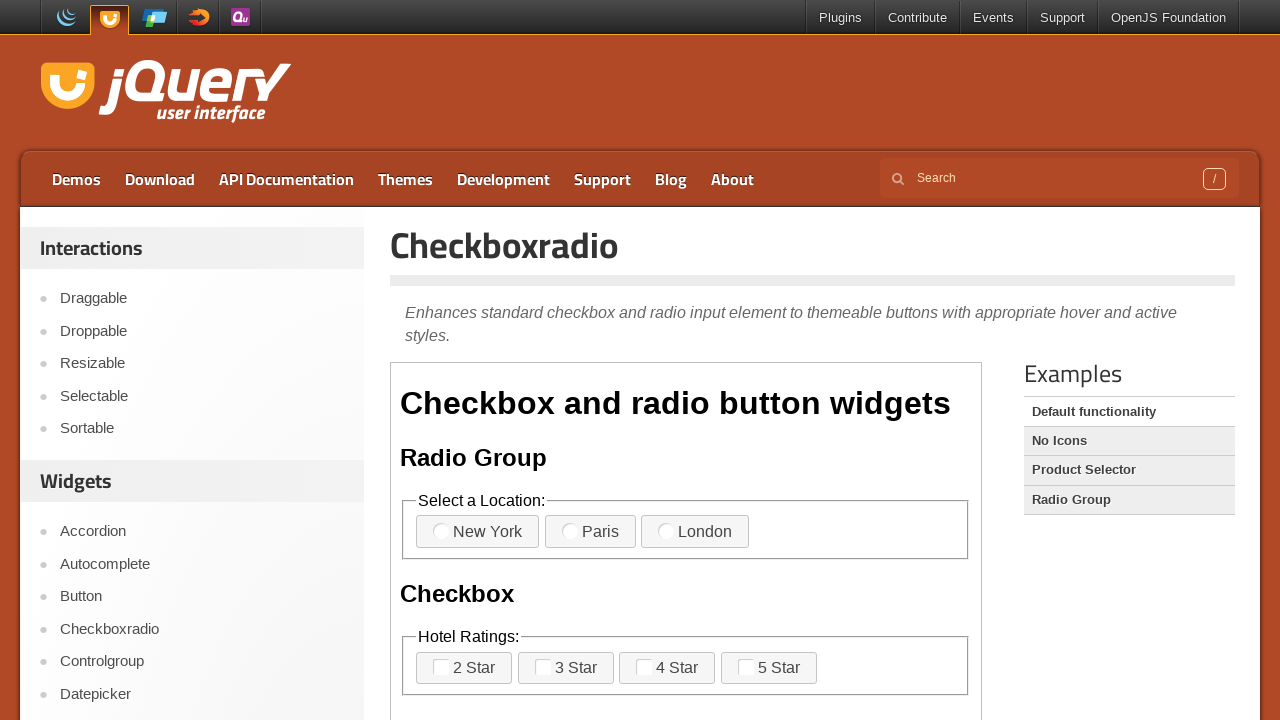

Located demo iframe on jQuery UI checkboxradio page
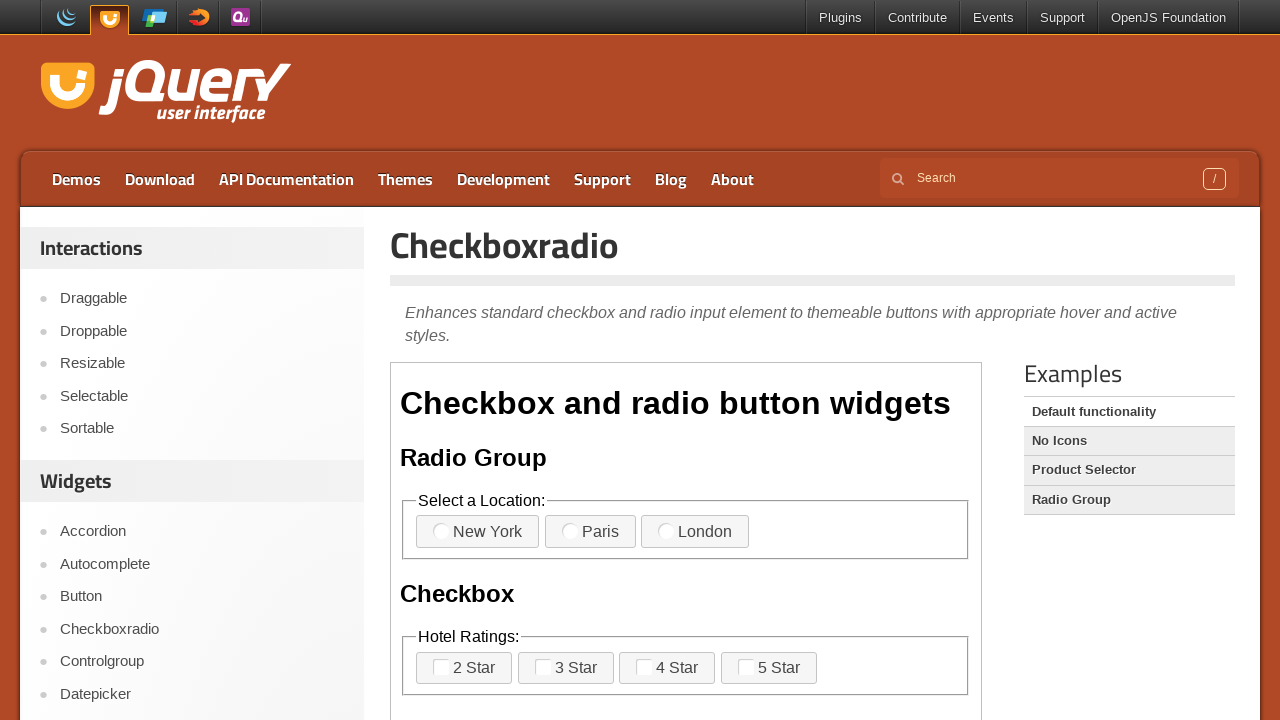

Located first radio button (New York option) in iframe
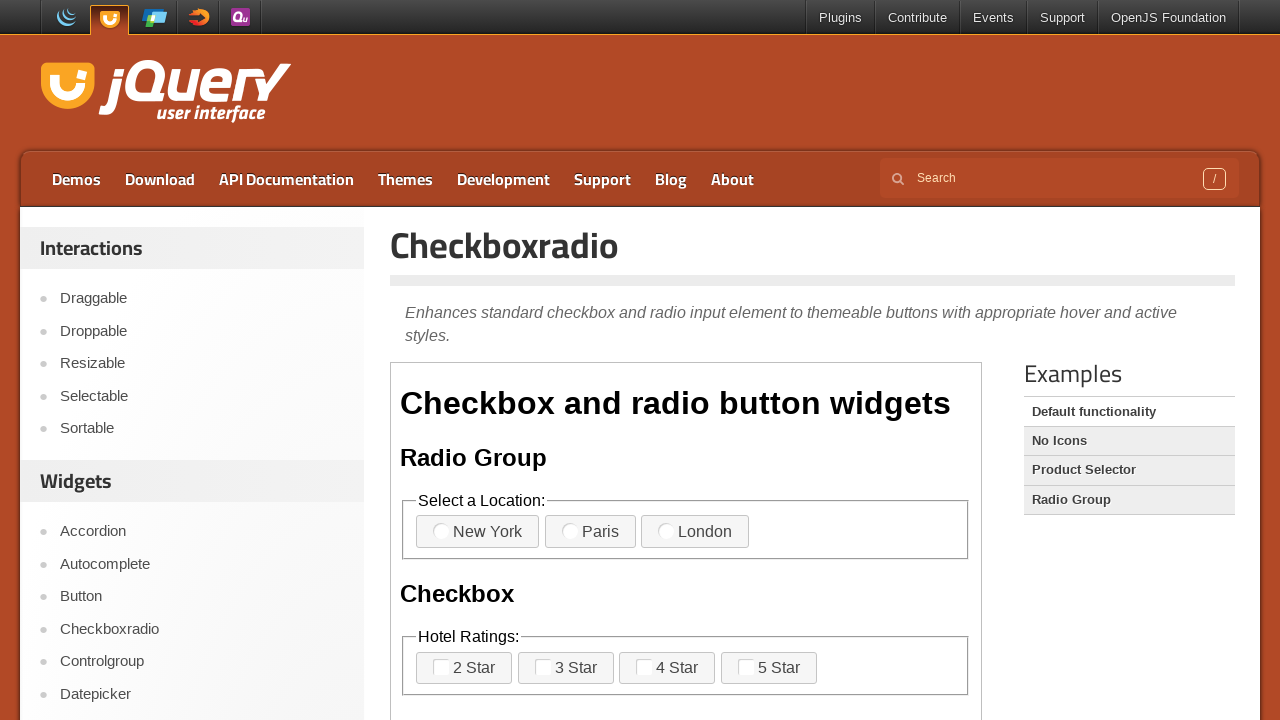

Verified radio button is enabled
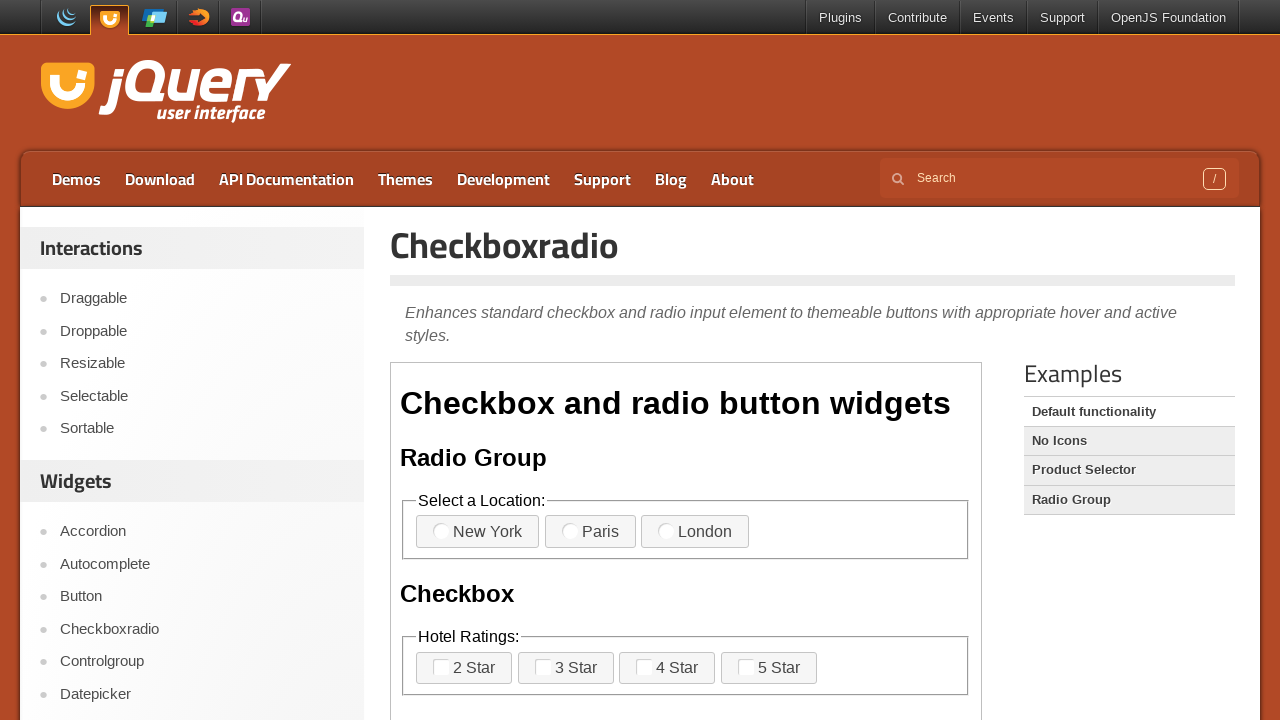

Clicked radio button to select New York option at (451, 532) on iframe.demo-frame >> internal:control=enter-frame >> (//span[@class='ui-checkbox
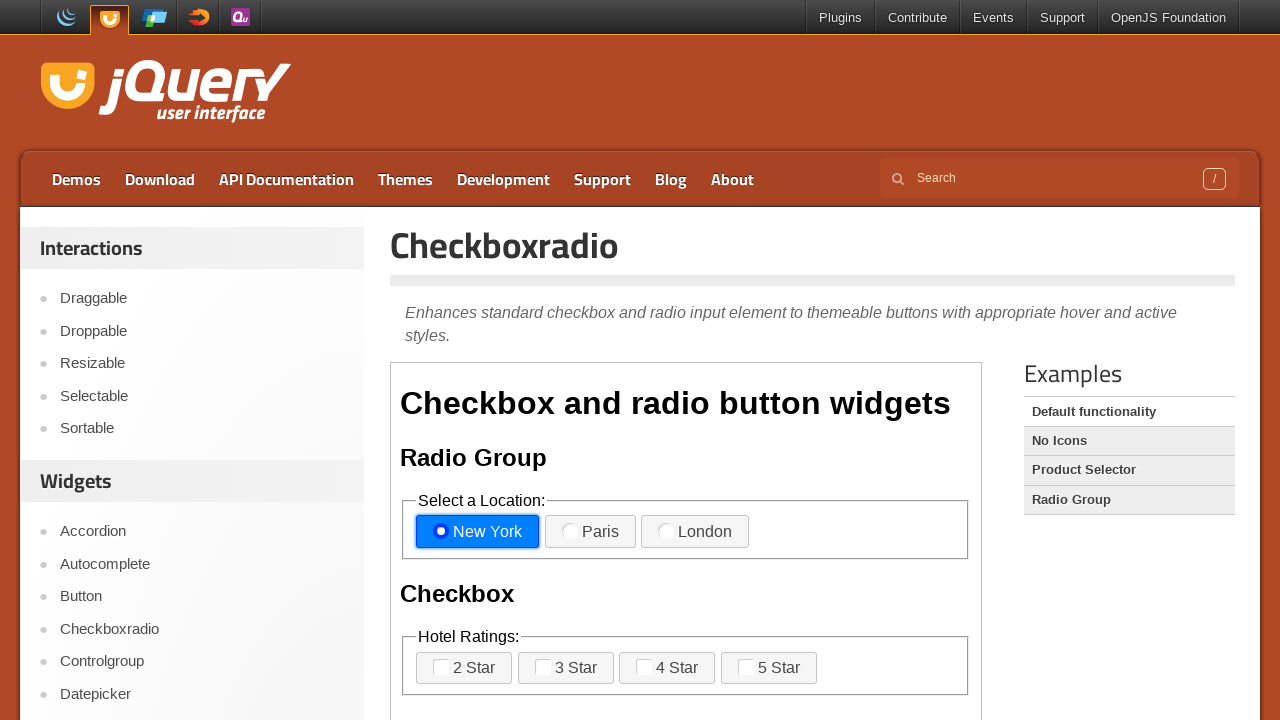

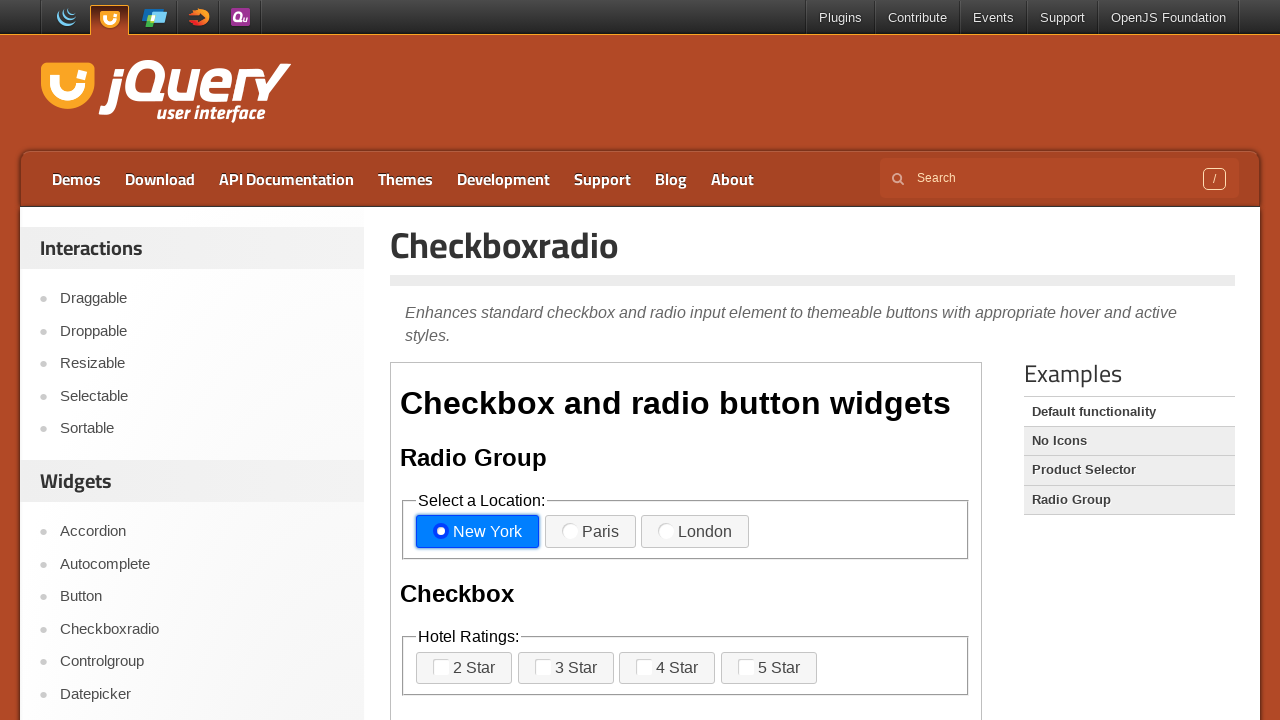